Waits for price to drop to $100, clicks book button, solves a mathematical problem and submits the answer

Starting URL: http://suninjuly.github.io/explicit_wait2.html

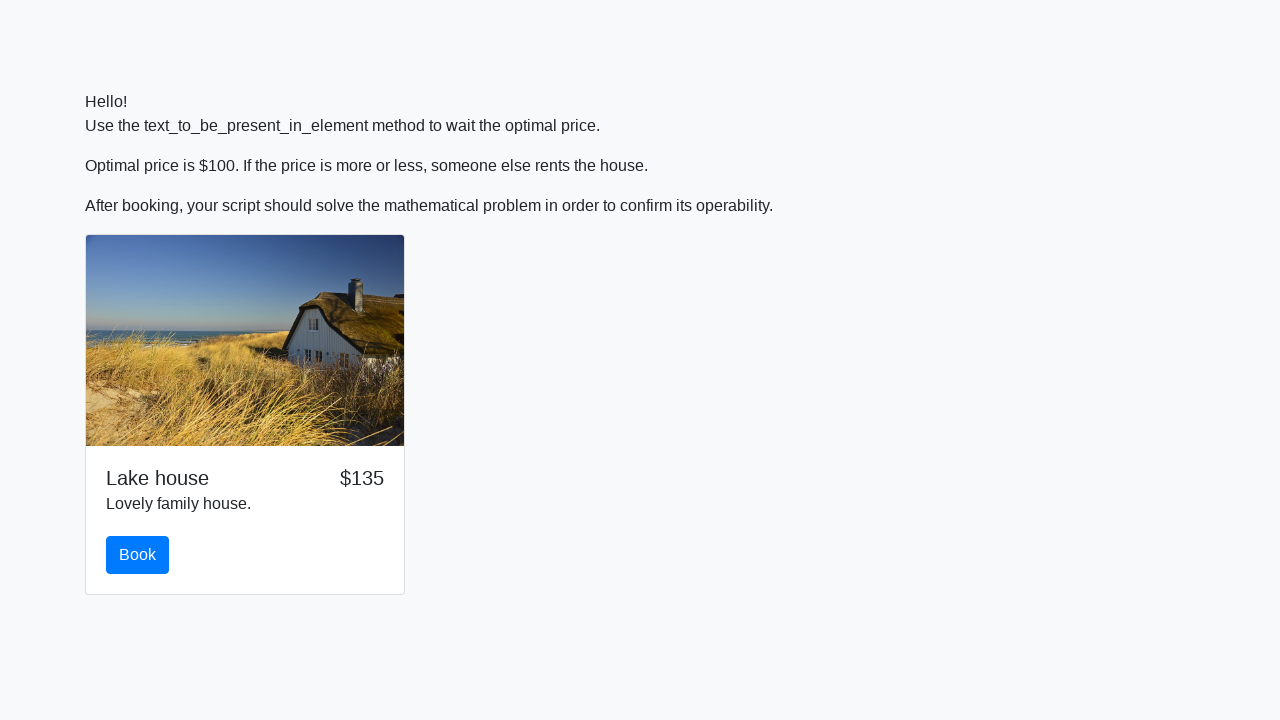

Waited for price to drop to $100
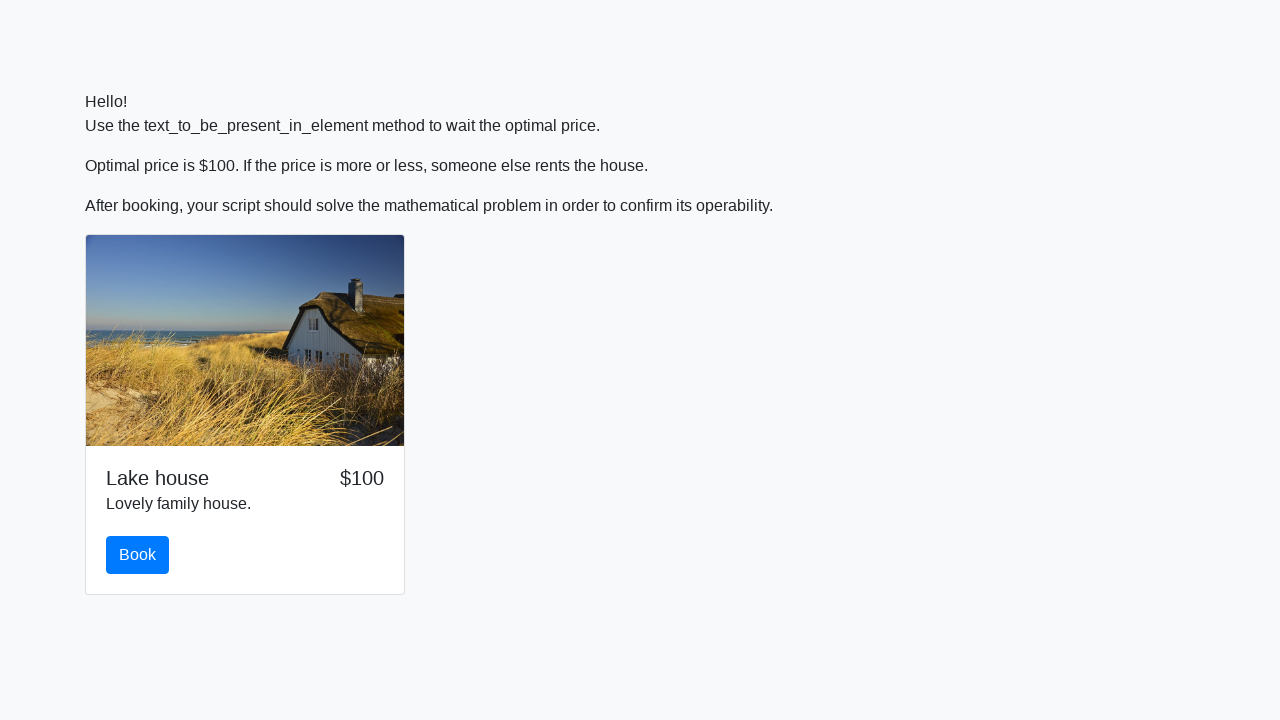

Clicked the book button at (138, 555) on #book
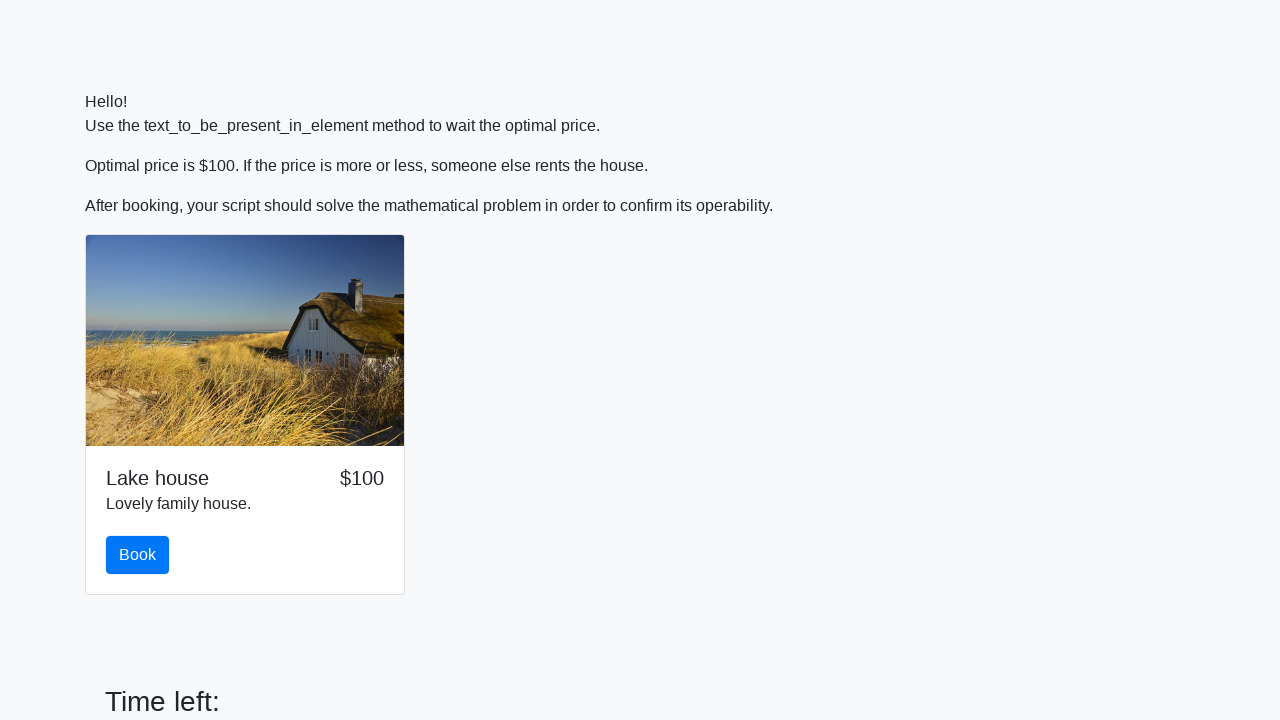

Retrieved X value from input field: 221
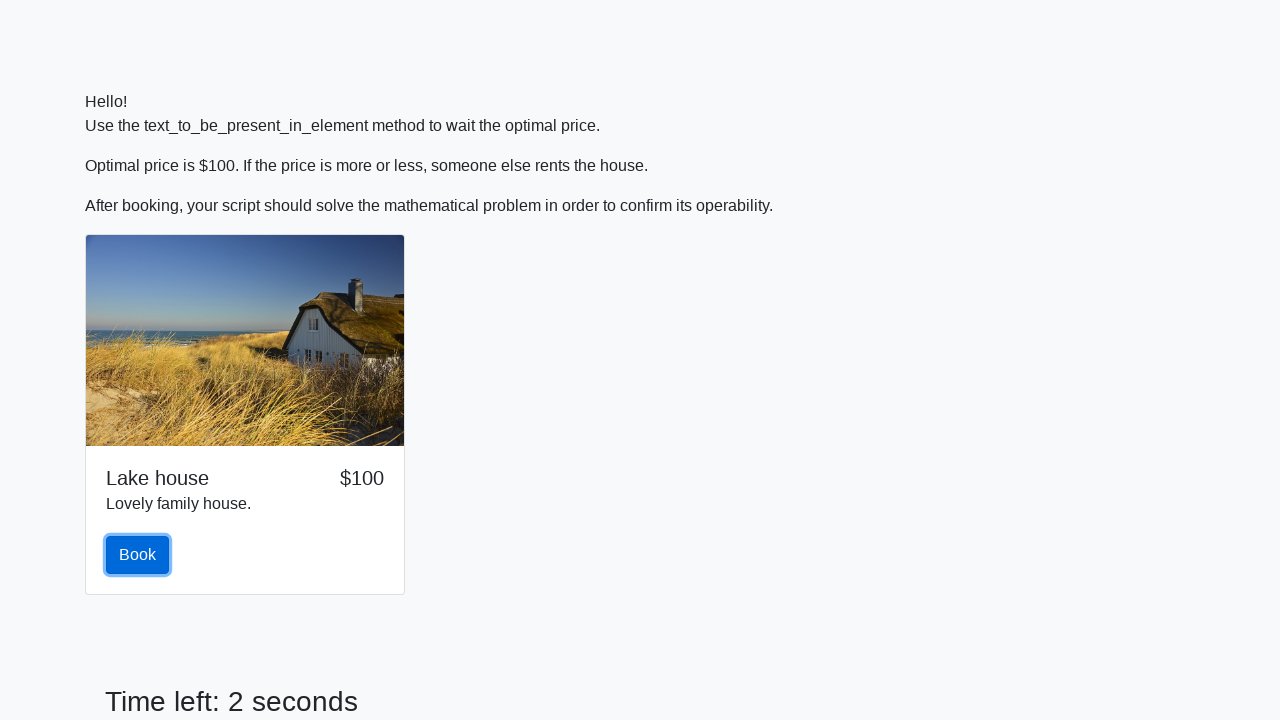

Calculated mathematical answer: 2.363799242138748
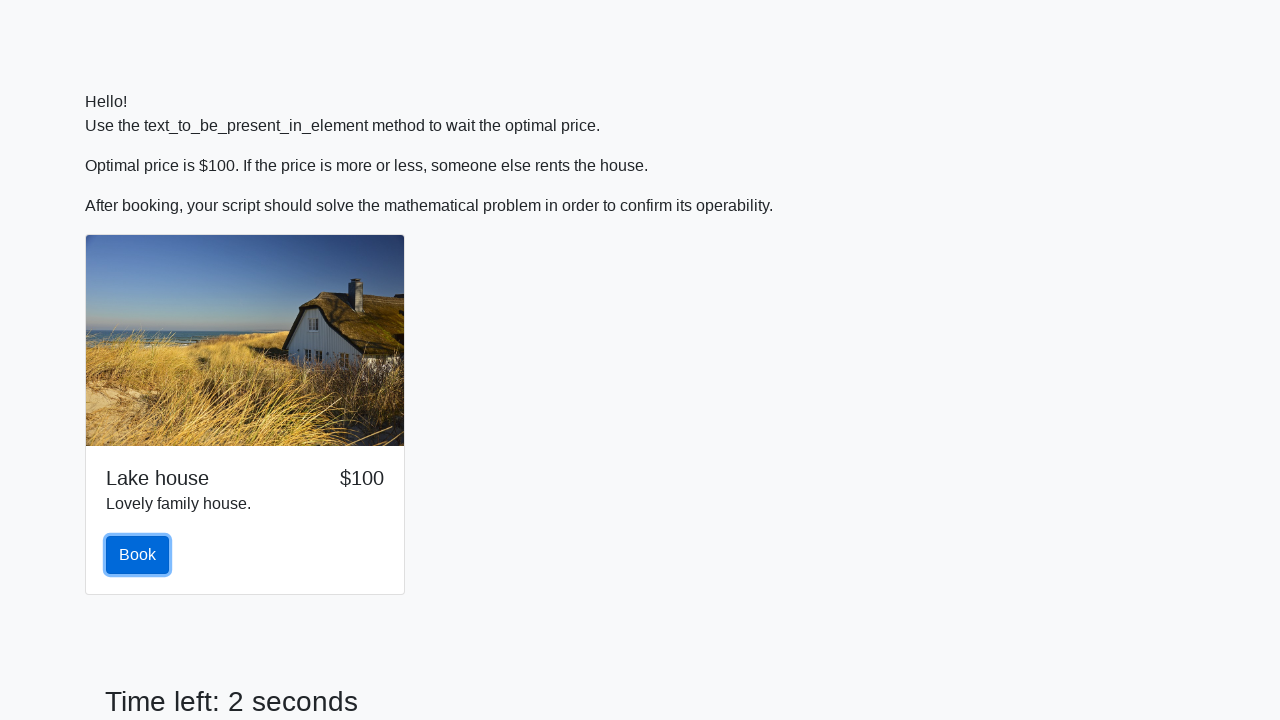

Filled answer field with calculated value on #answer
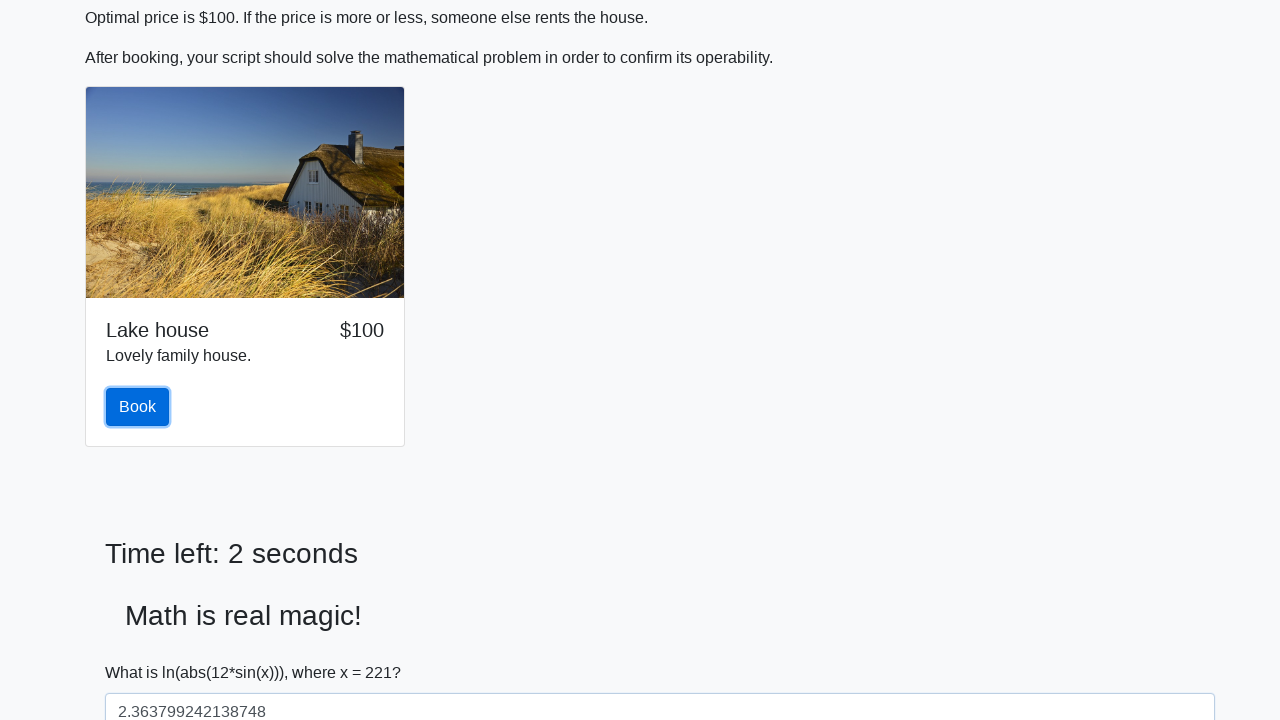

Clicked the solve button to submit answer at (143, 651) on #solve
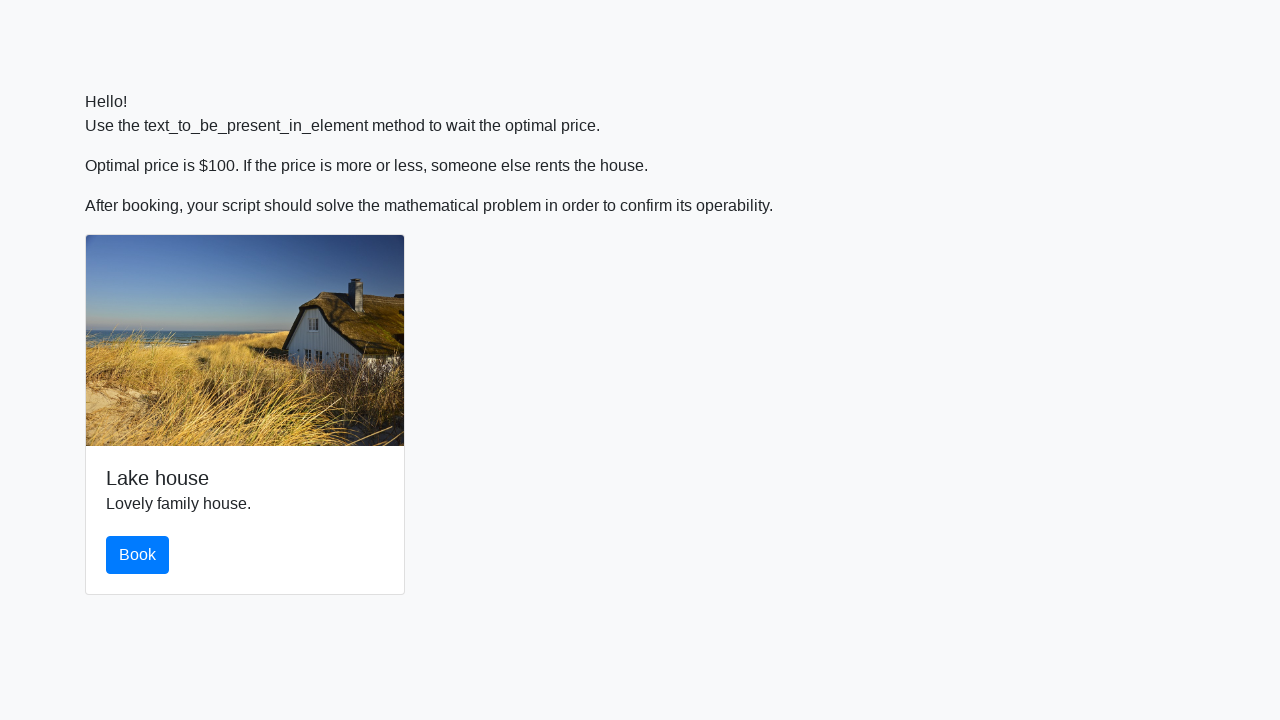

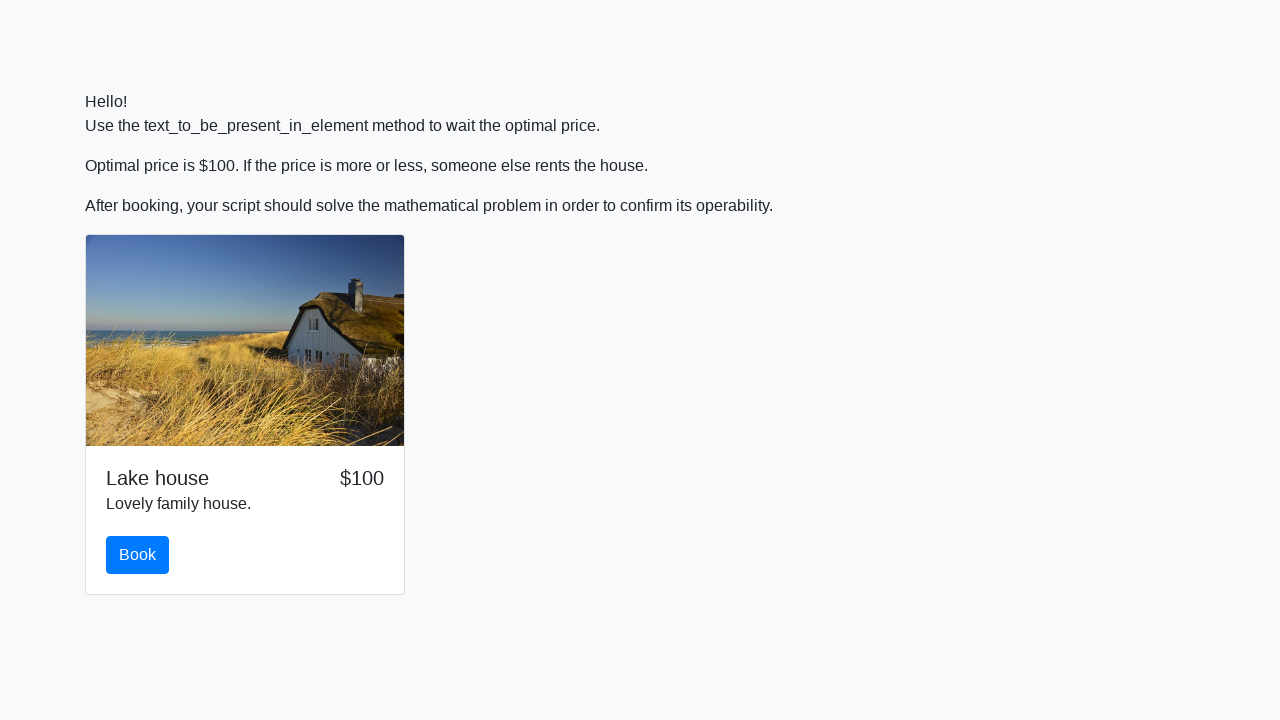